Tests dynamic button functionality by waiting for a button to become clickable and verifying the success message

Starting URL: http://suninjuly.github.io/wait2.html

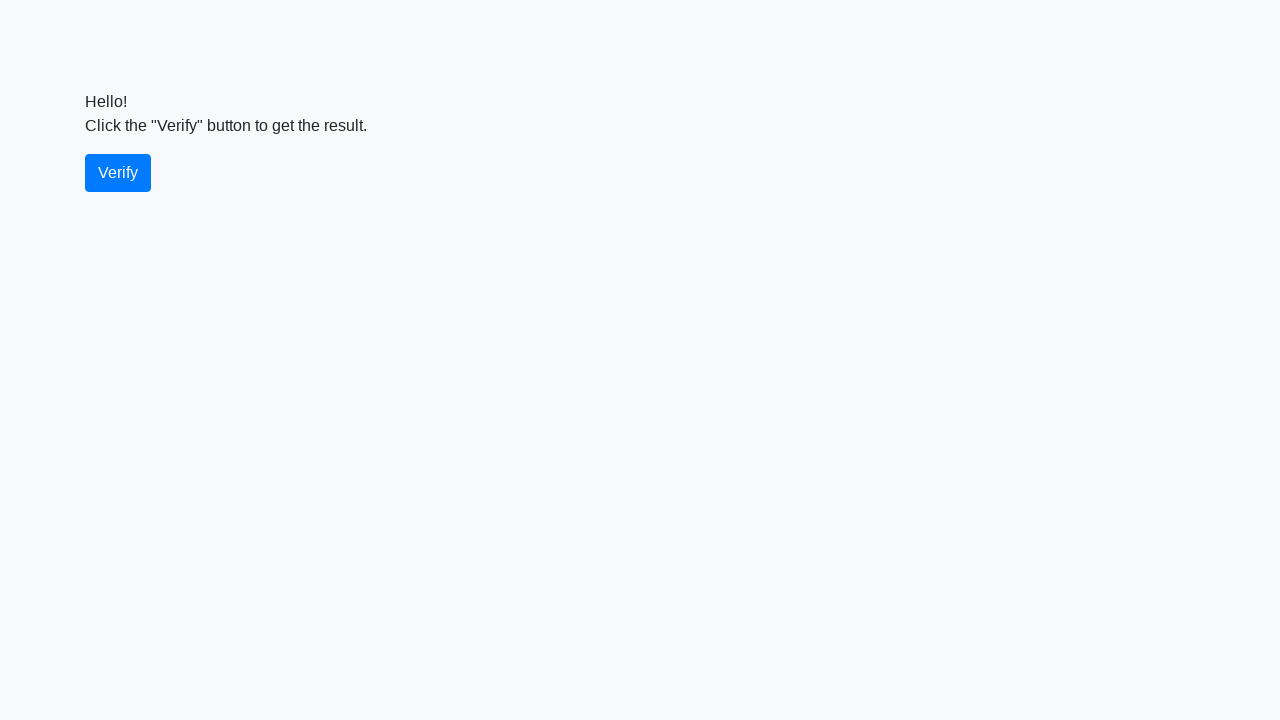

Waited for verify button to become visible
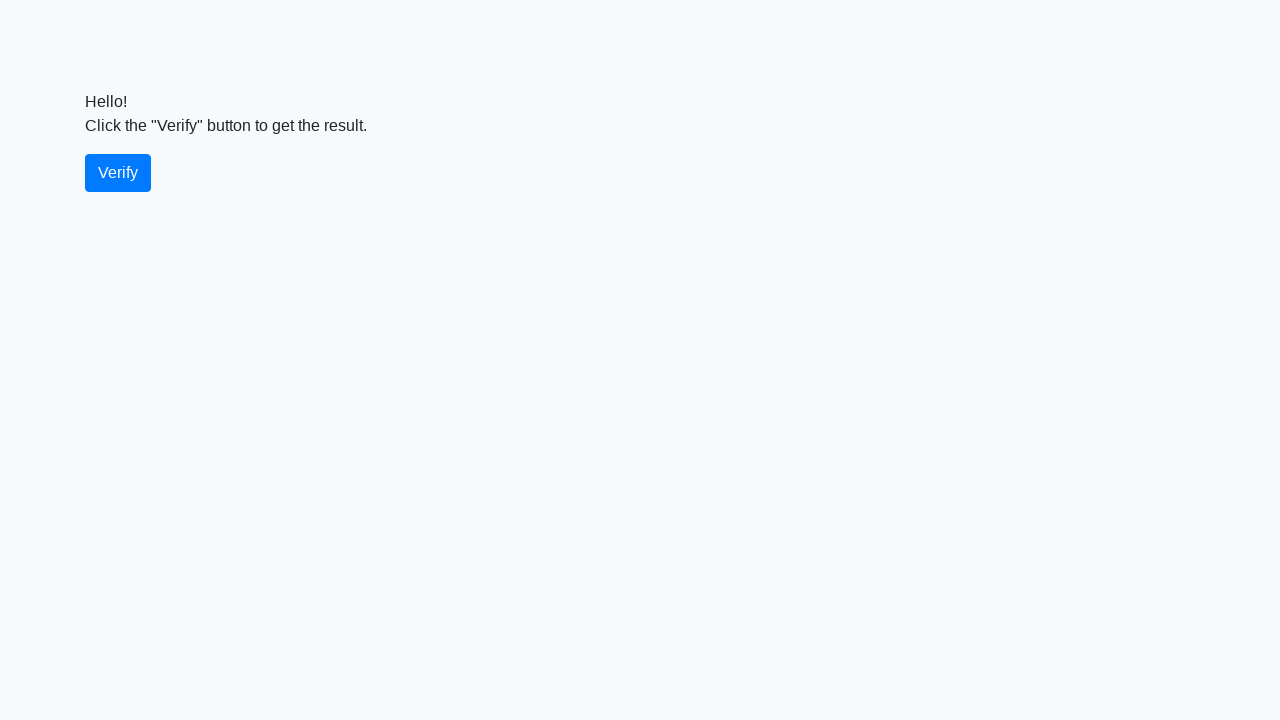

Clicked the verify button at (118, 173) on #verify
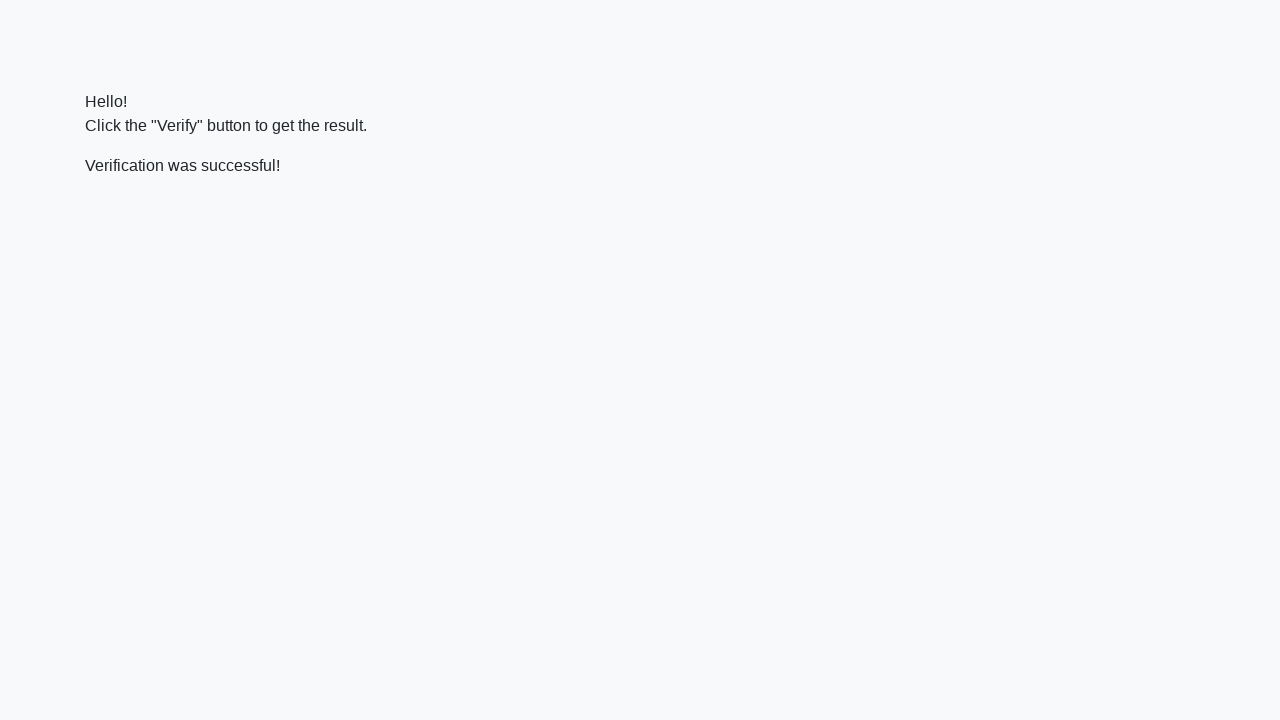

Waited for success message to appear
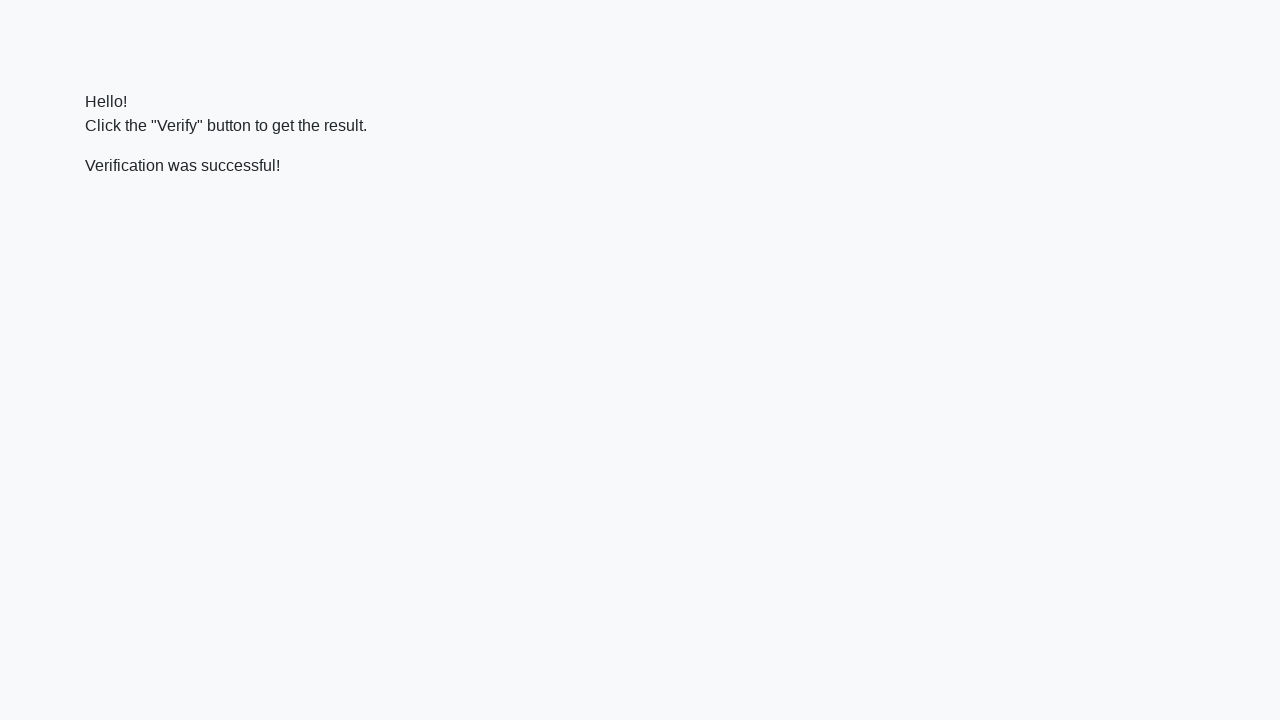

Retrieved success message text content
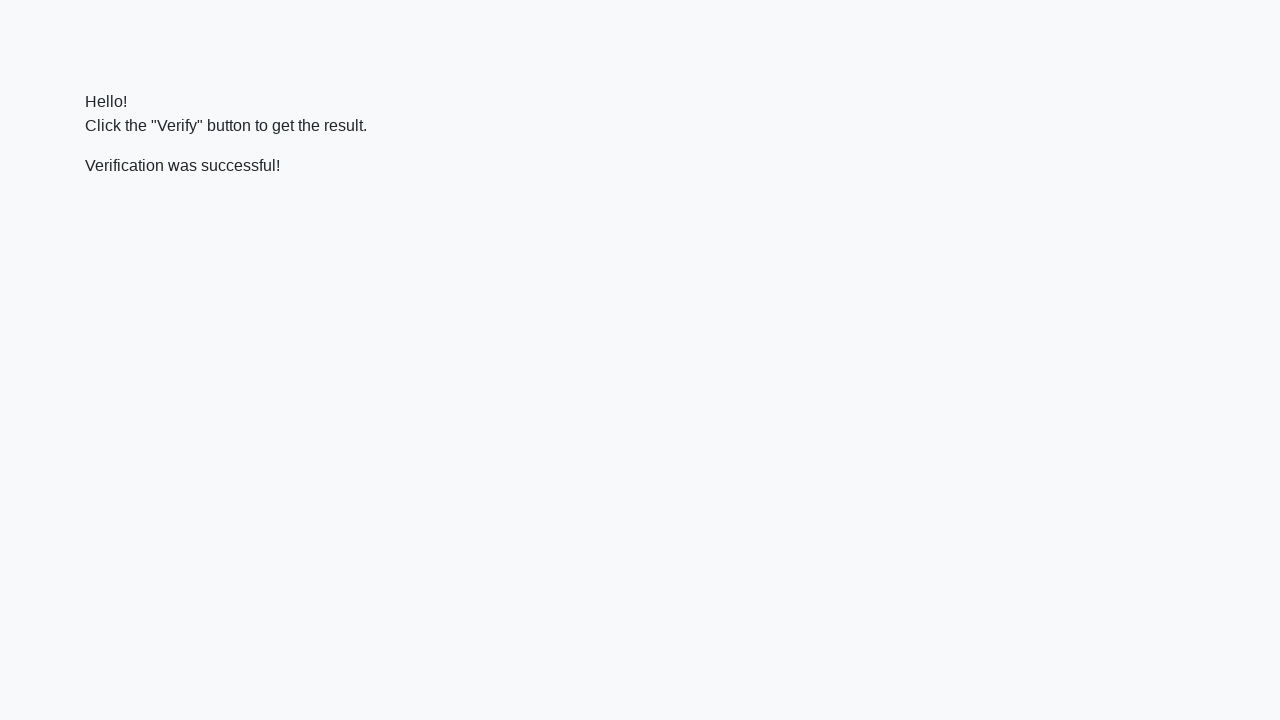

Verified that 'successful' is present in the message
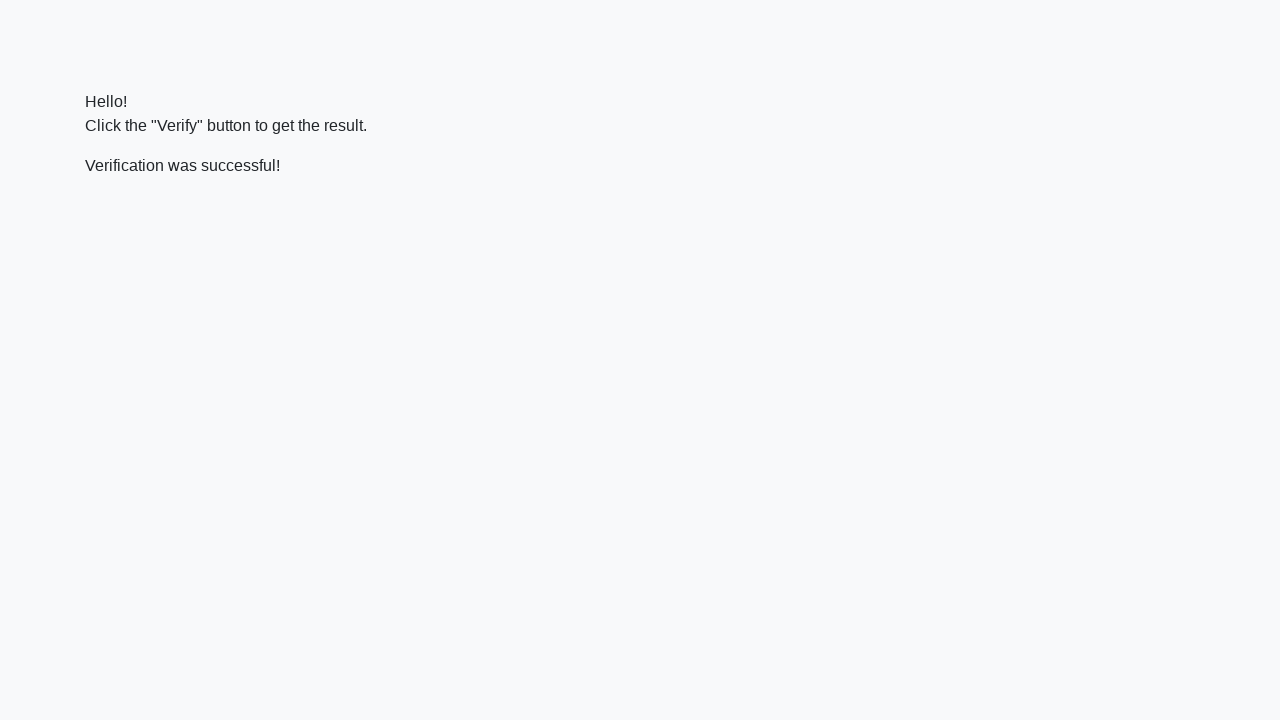

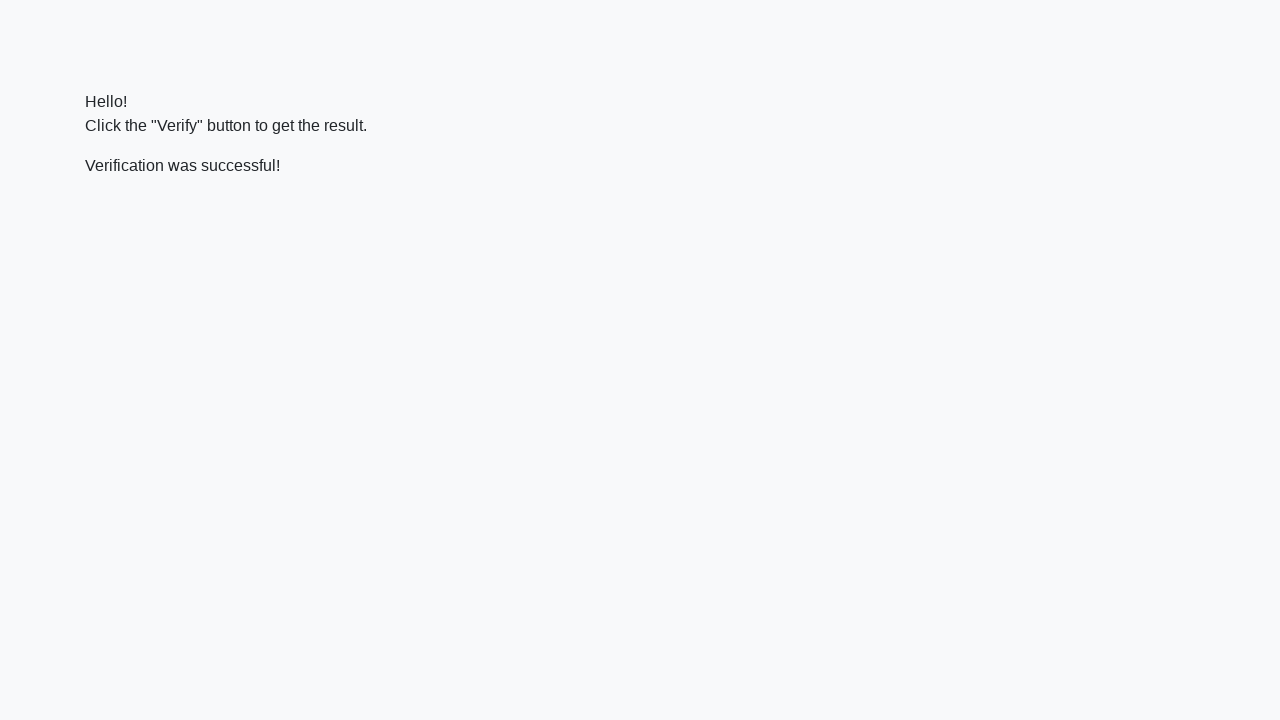